Navigates to YouTube homepage and clicks the guide/hamburger menu icon to open the sidebar navigation

Starting URL: https://www.youtube.com/

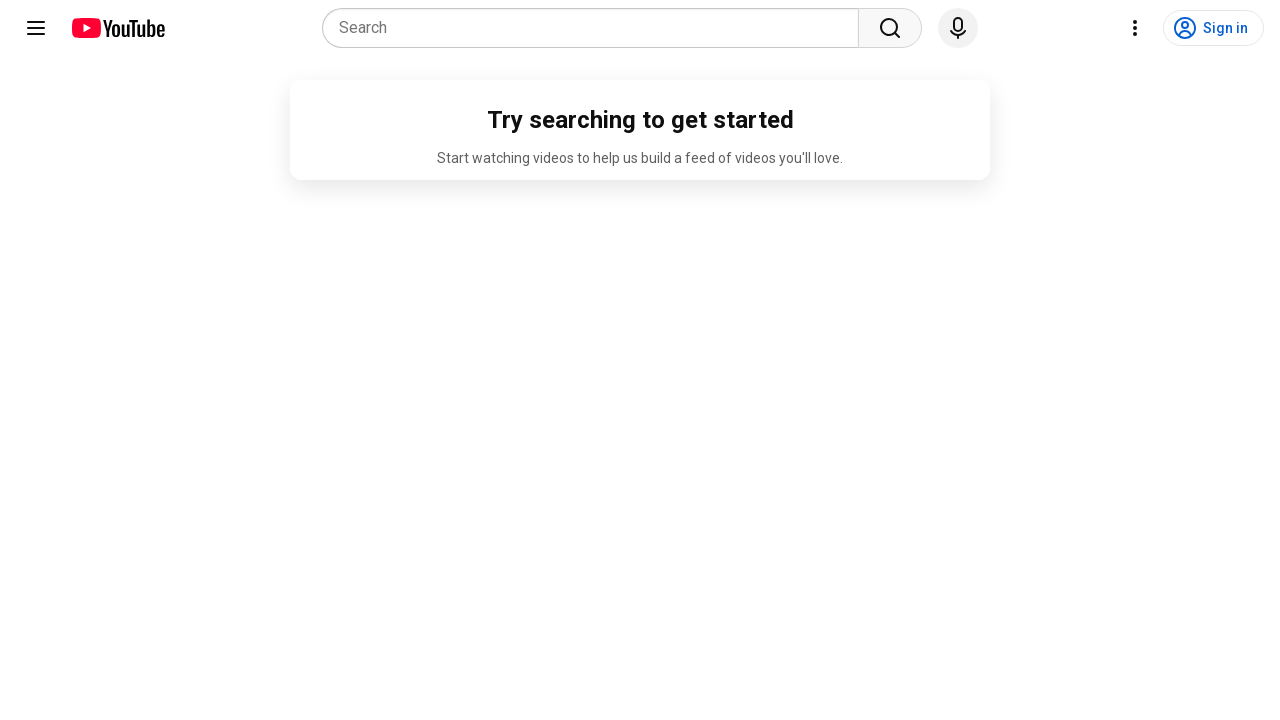

YouTube homepage loaded (domcontentloaded state)
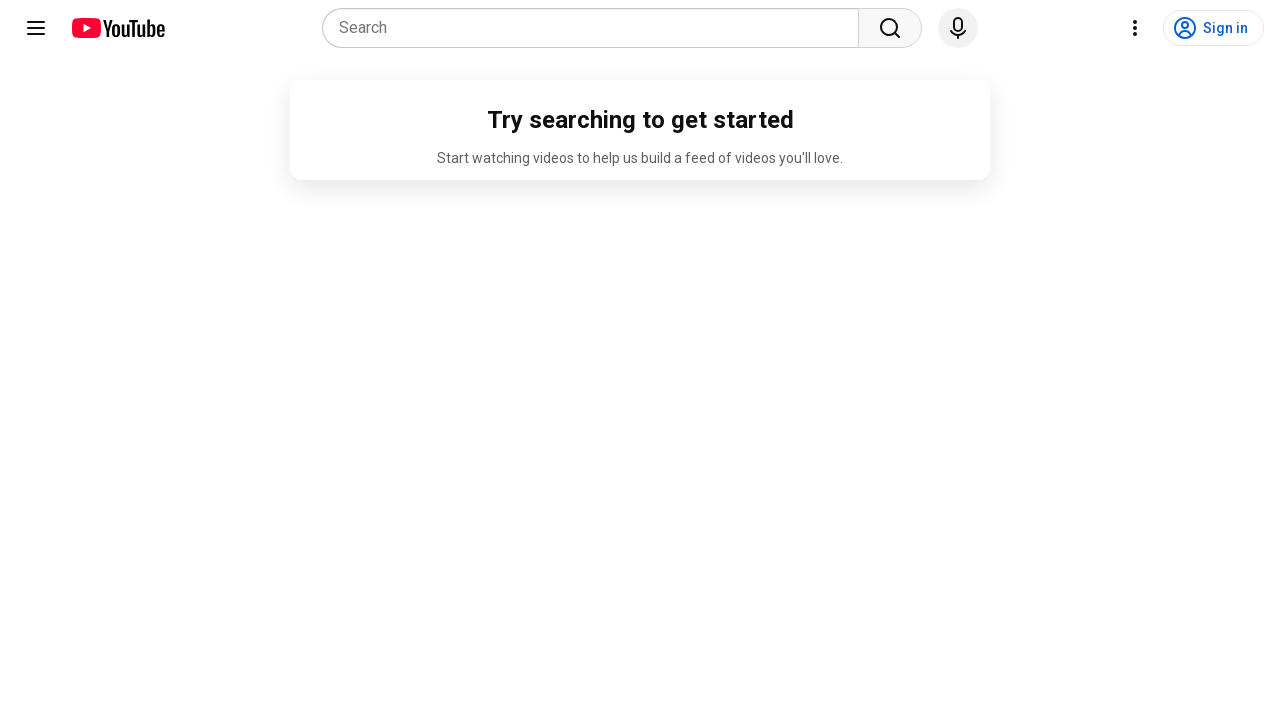

Clicked guide/hamburger menu icon to open sidebar navigation at (36, 28) on #guide-icon
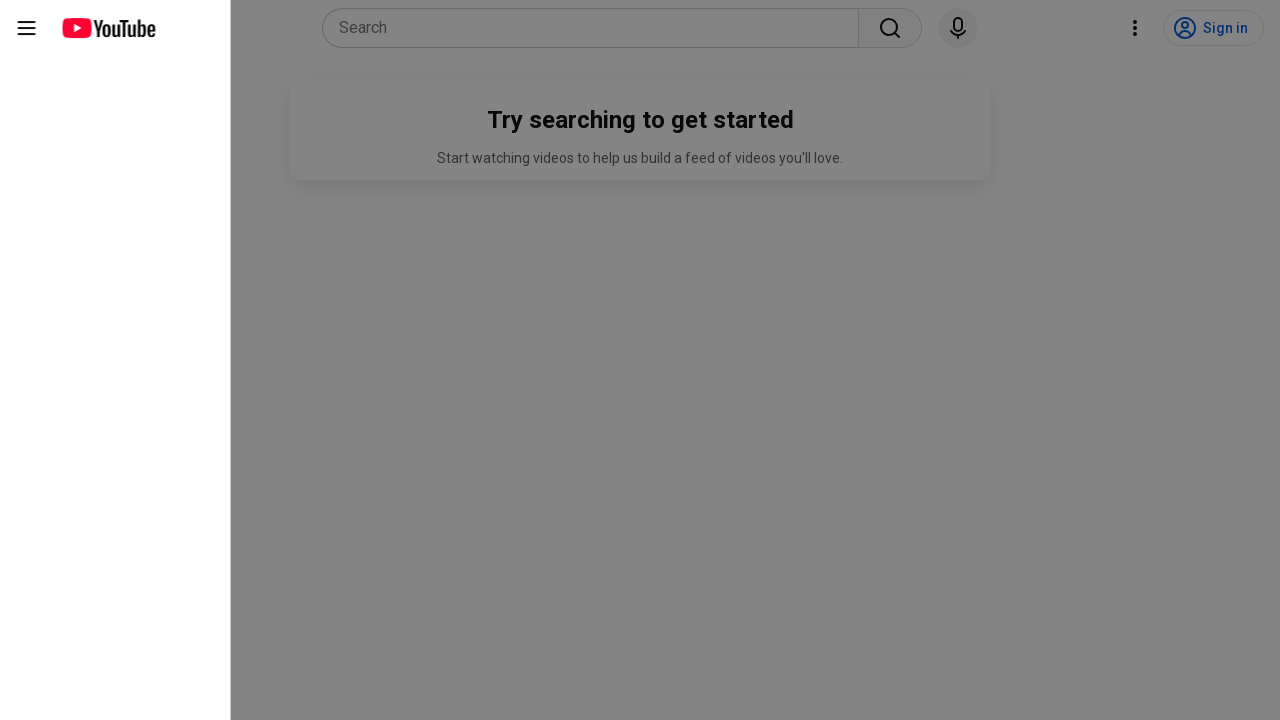

Waited for sidebar menu to expand
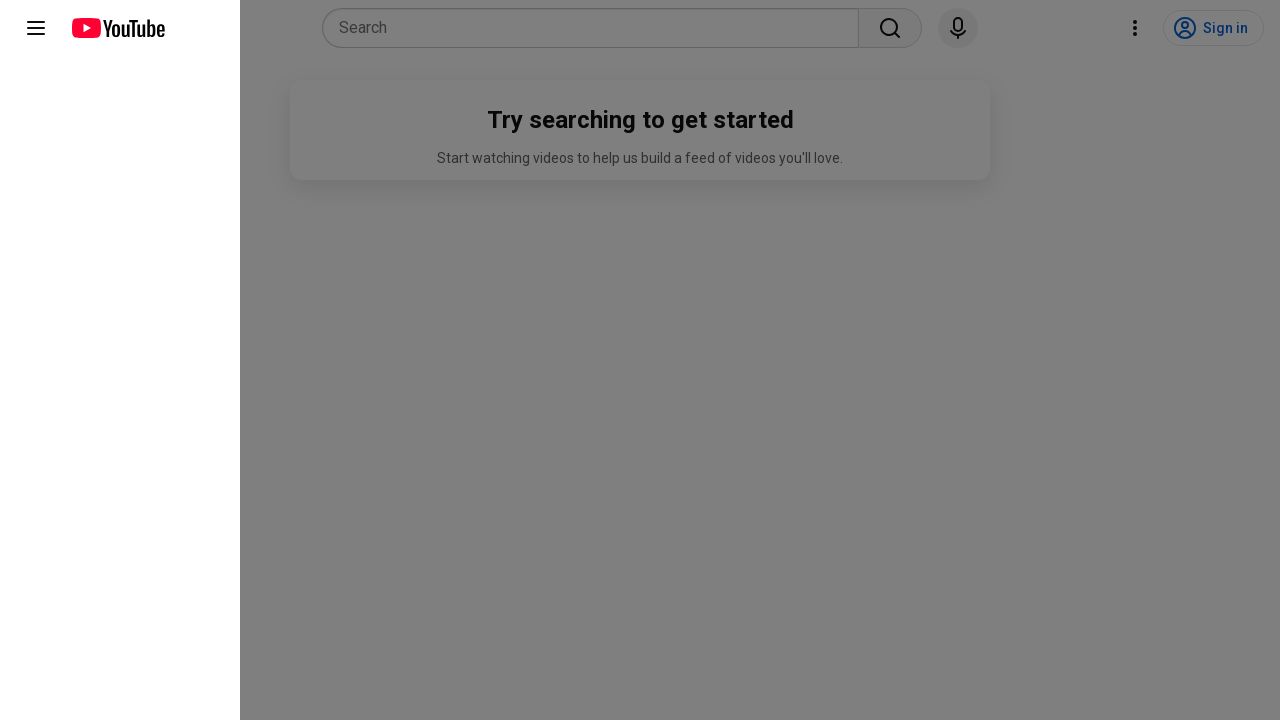

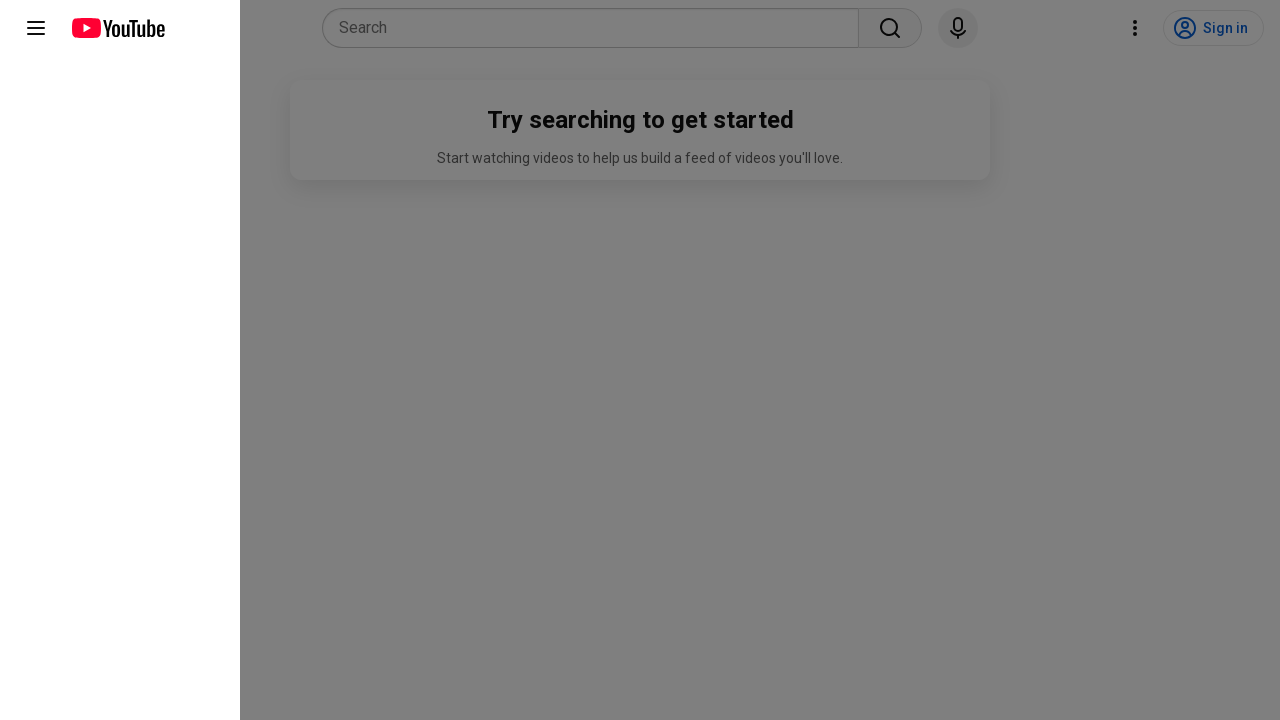